Tests pagination and sorting functionality on a product offers page by clicking on a column header to sort, then navigating through paginated results to find a specific item ("Rice").

Starting URL: https://rahulshettyacademy.com/greenkart/#/offers

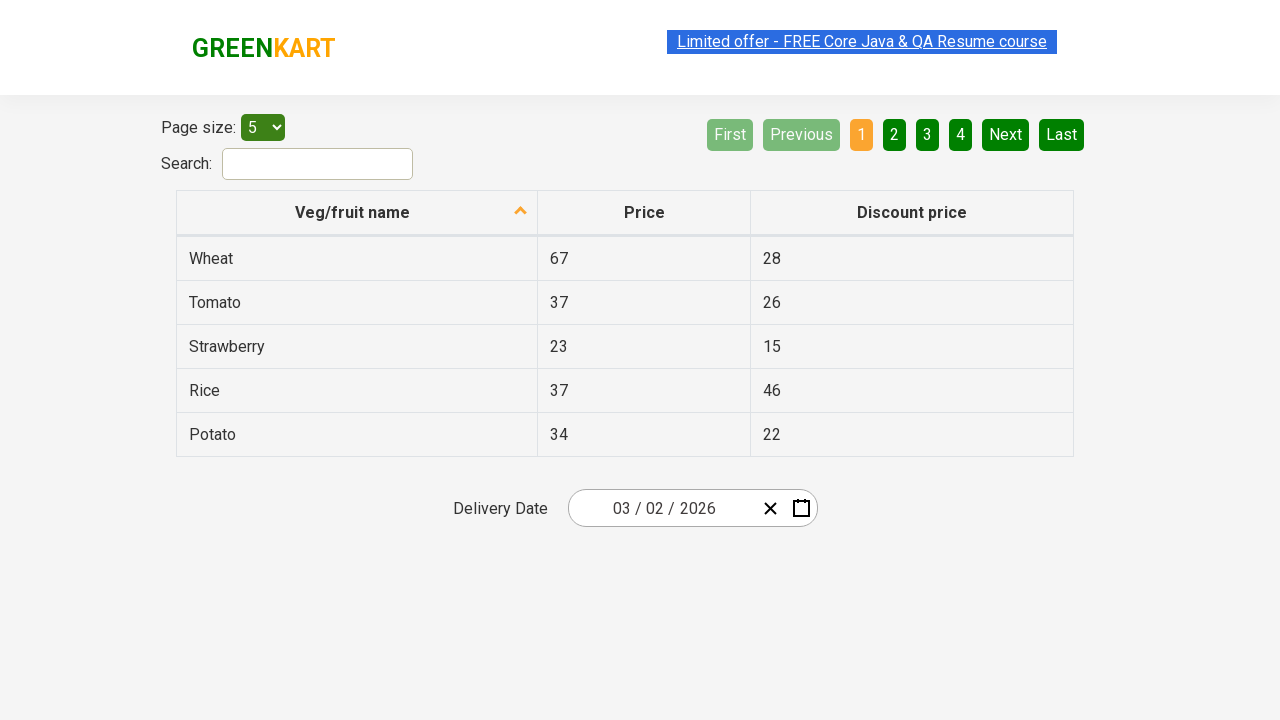

Clicked first column header to sort at (357, 213) on xpath=//tr/th[1]
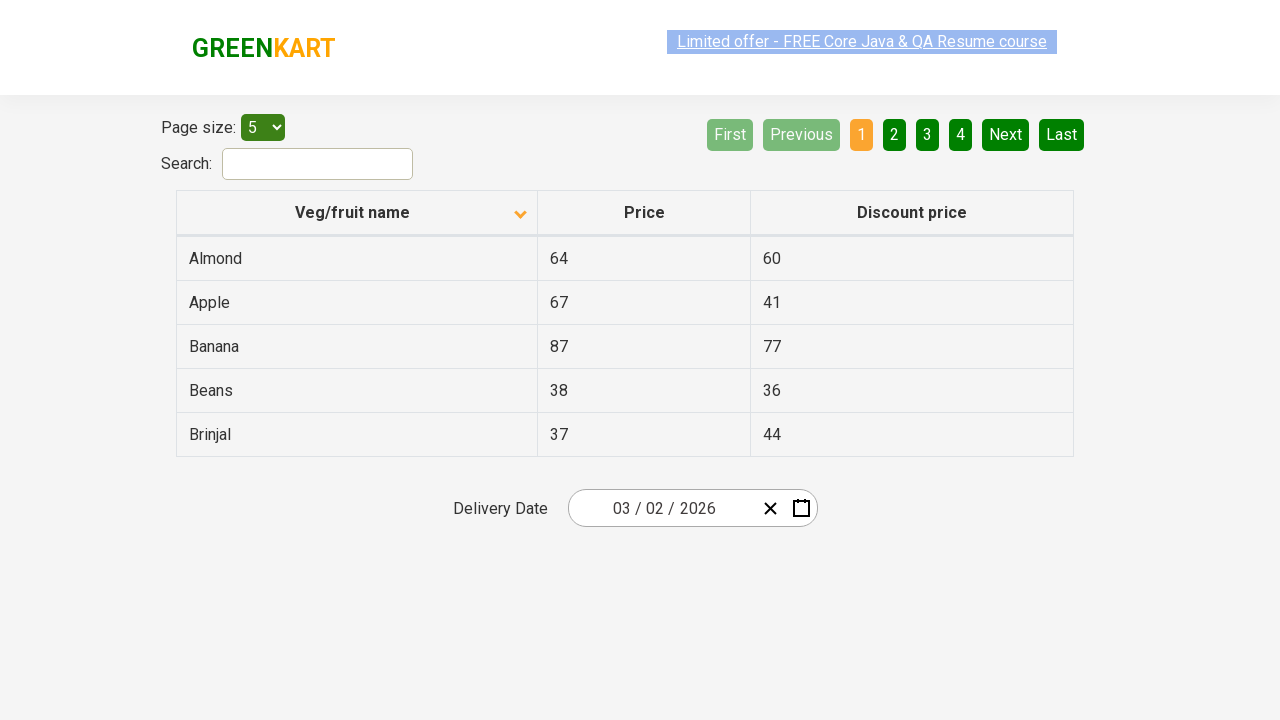

Table populated with data
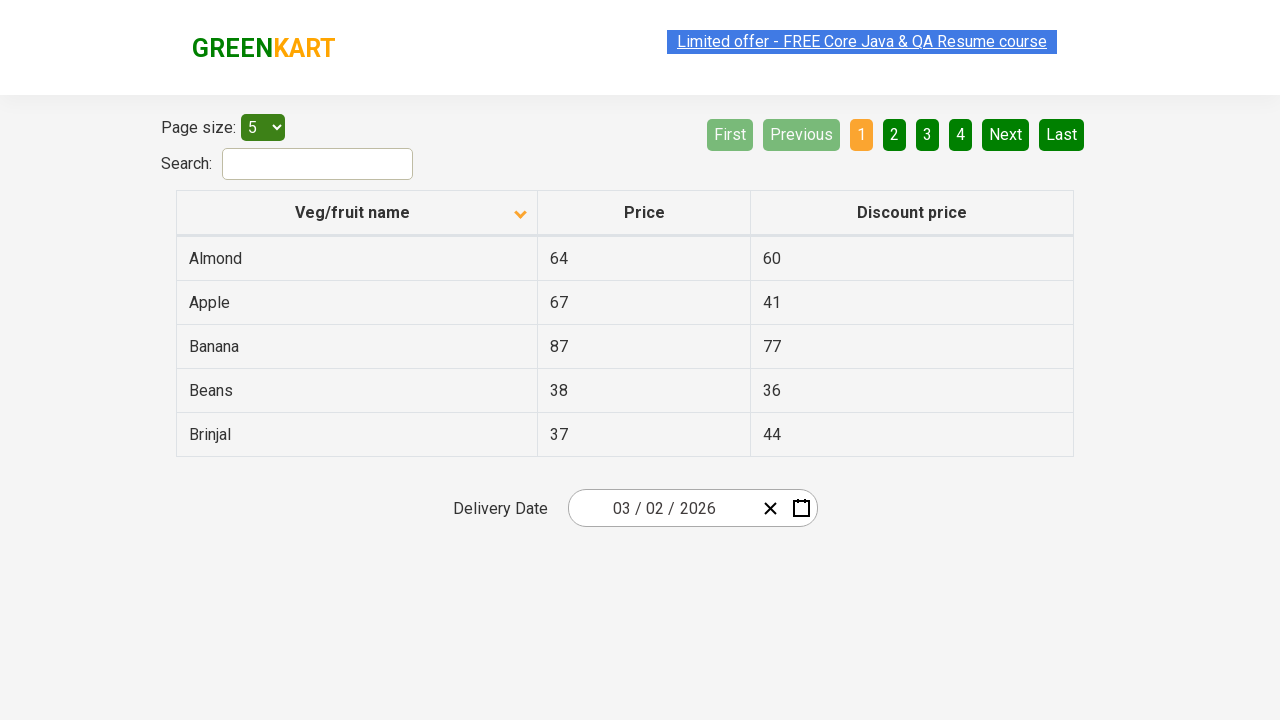

Retrieved 5 vegetable names from first column
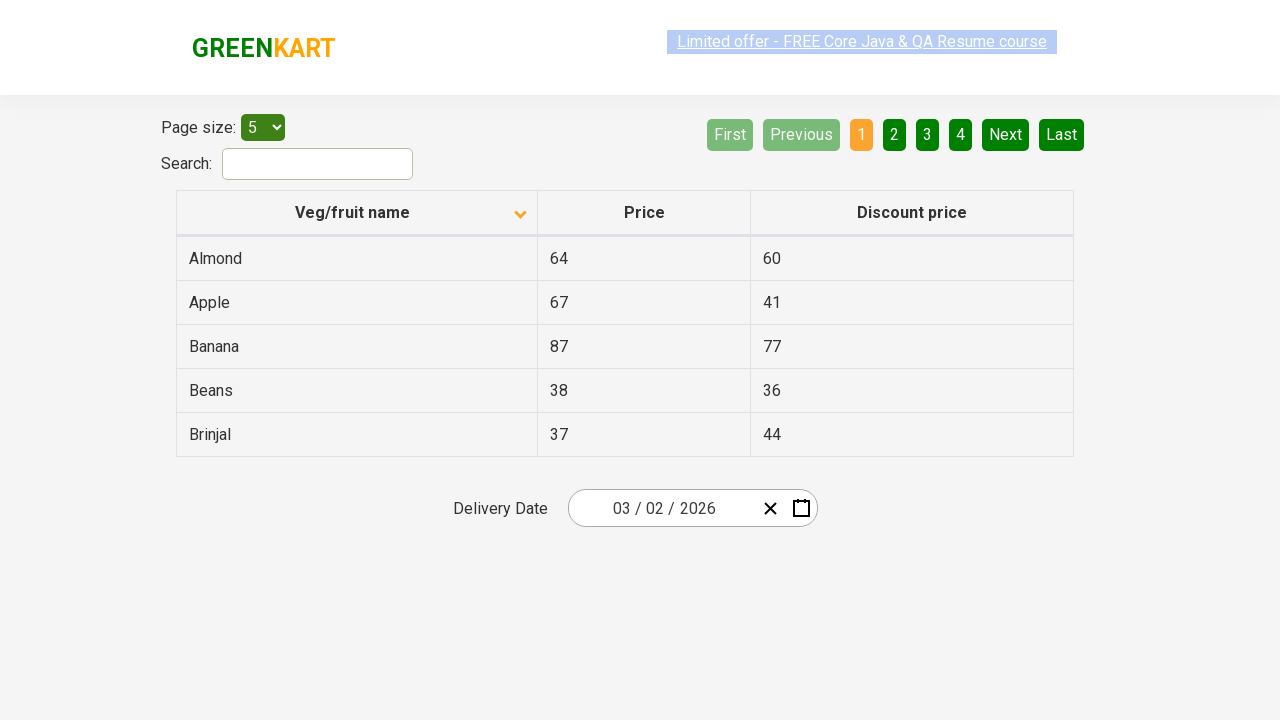

Verified that vegetable list is sorted alphabetically
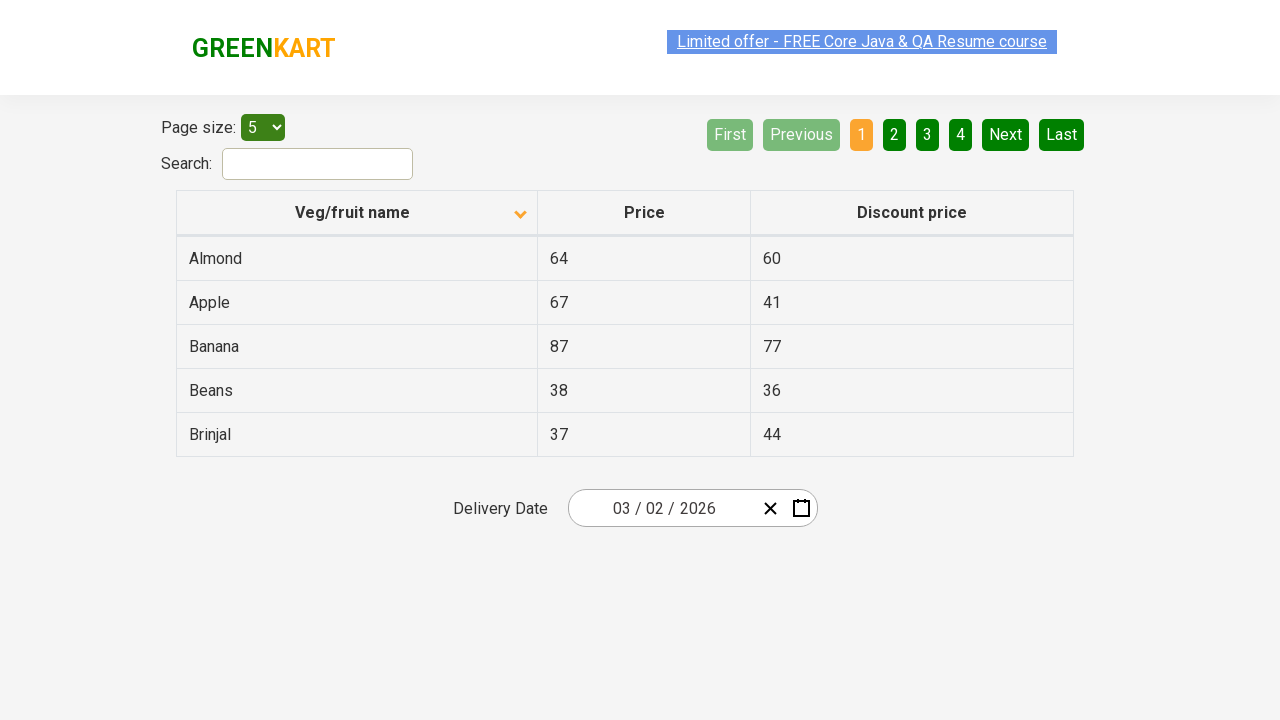

Clicked Next button to navigate to next page at (1006, 134) on [aria-label='Next']
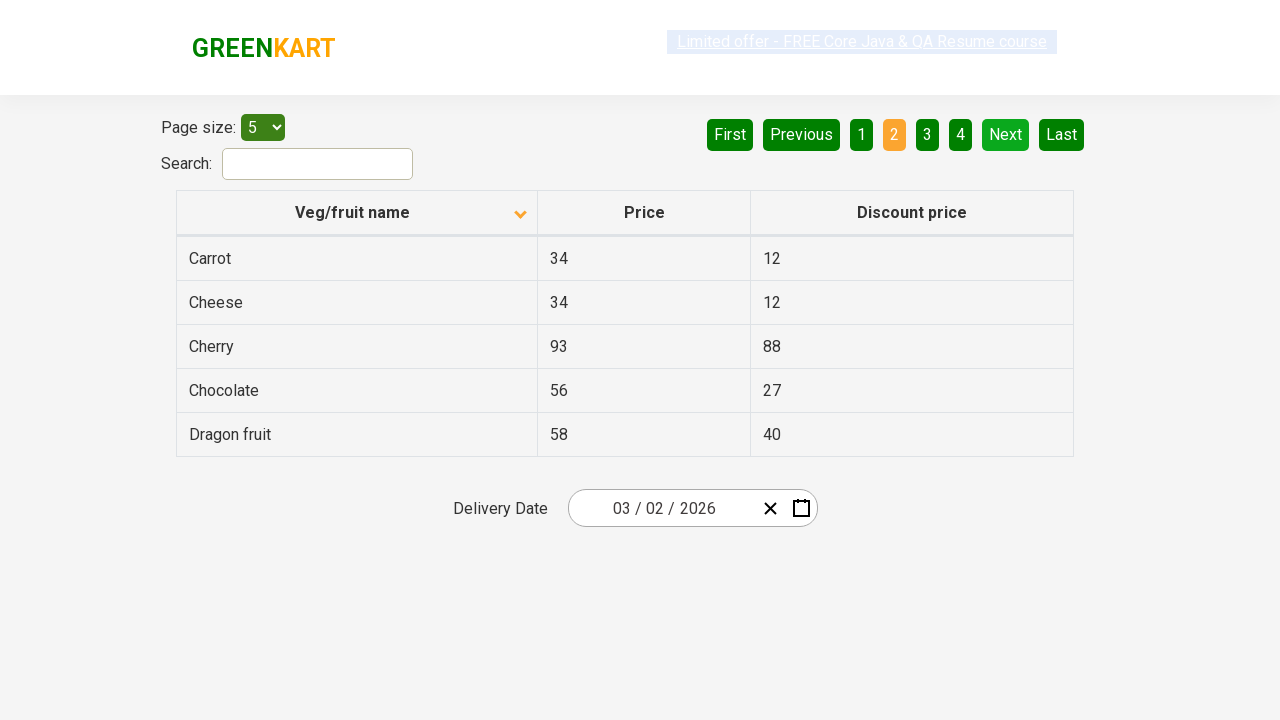

Waited for next page content to load
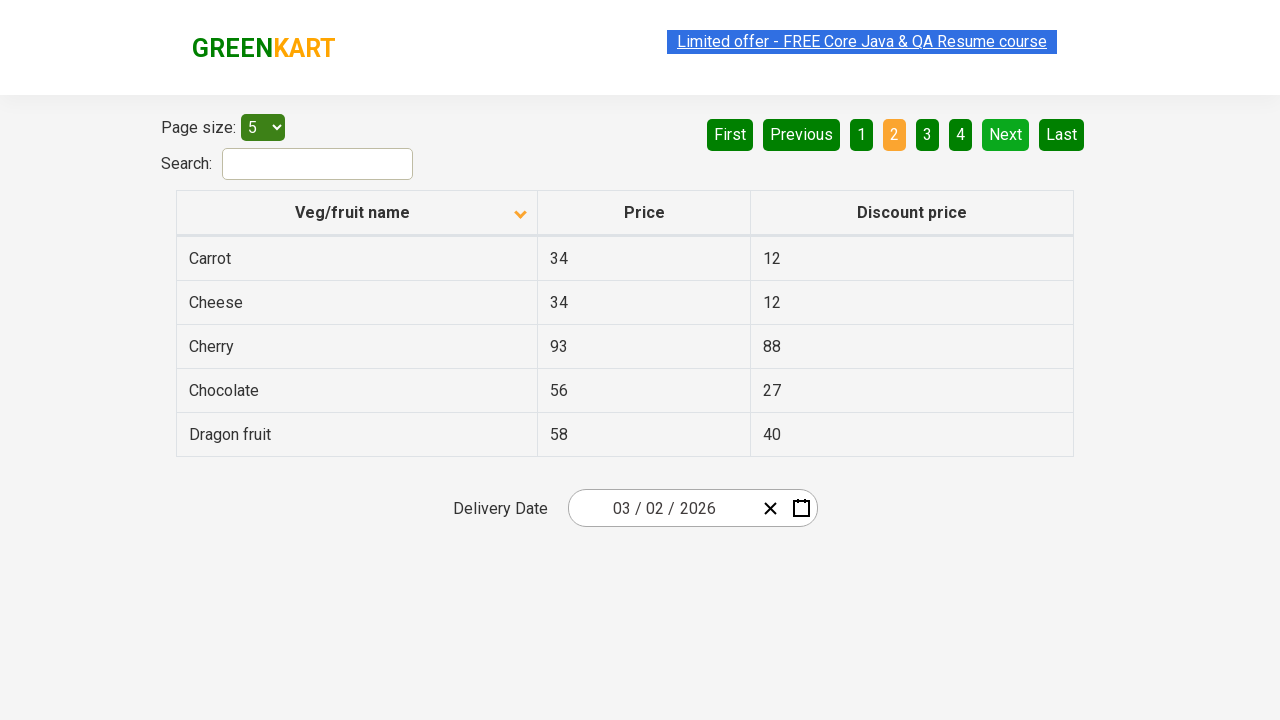

Clicked Next button to navigate to next page at (1006, 134) on [aria-label='Next']
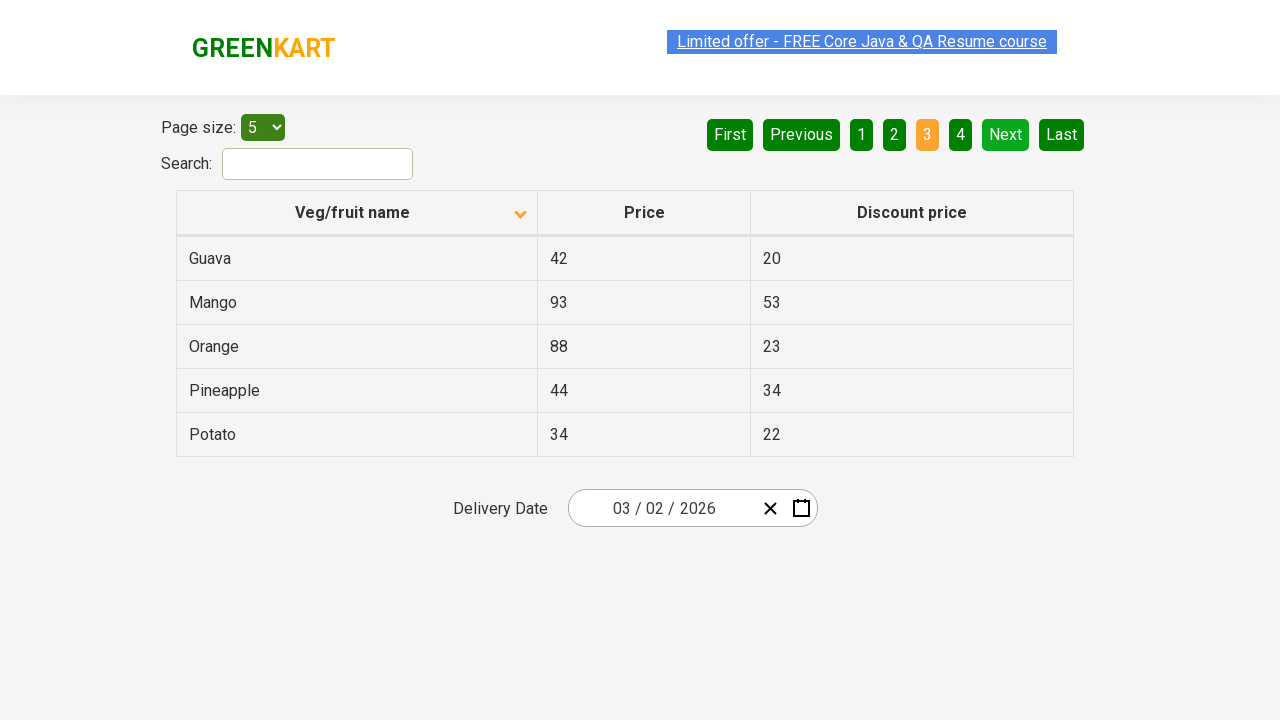

Waited for next page content to load
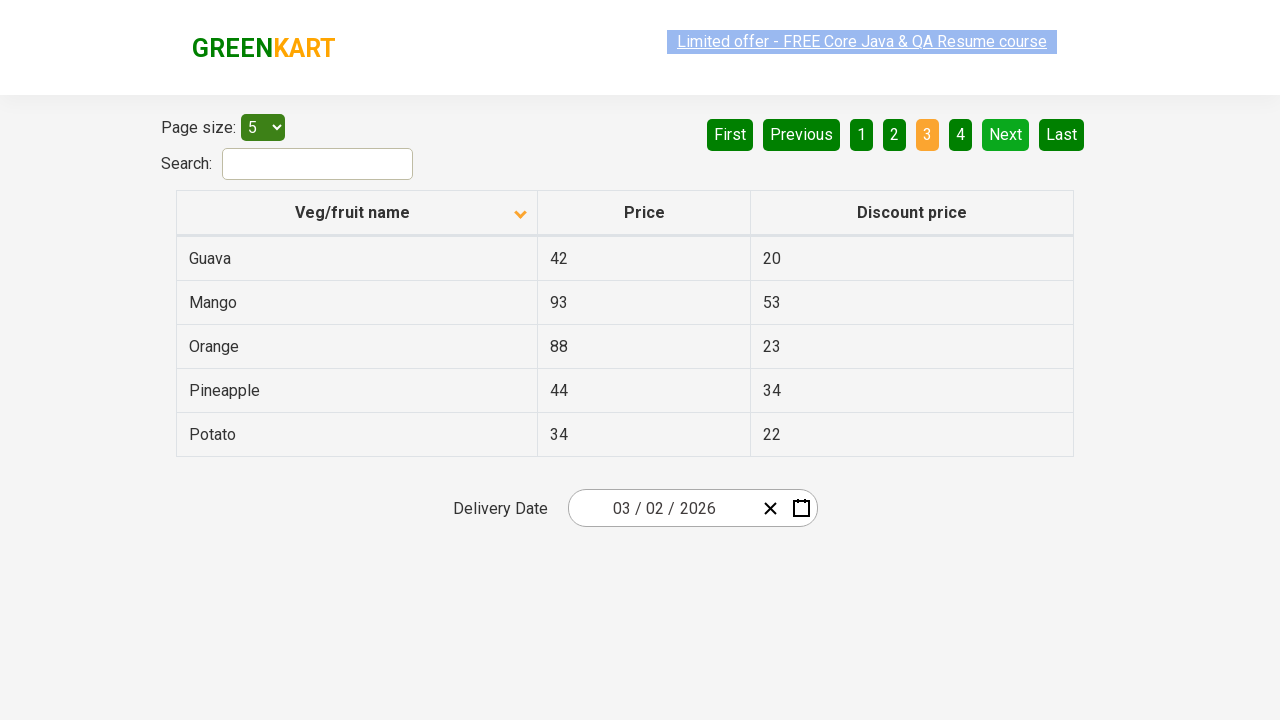

Clicked Next button to navigate to next page at (1006, 134) on [aria-label='Next']
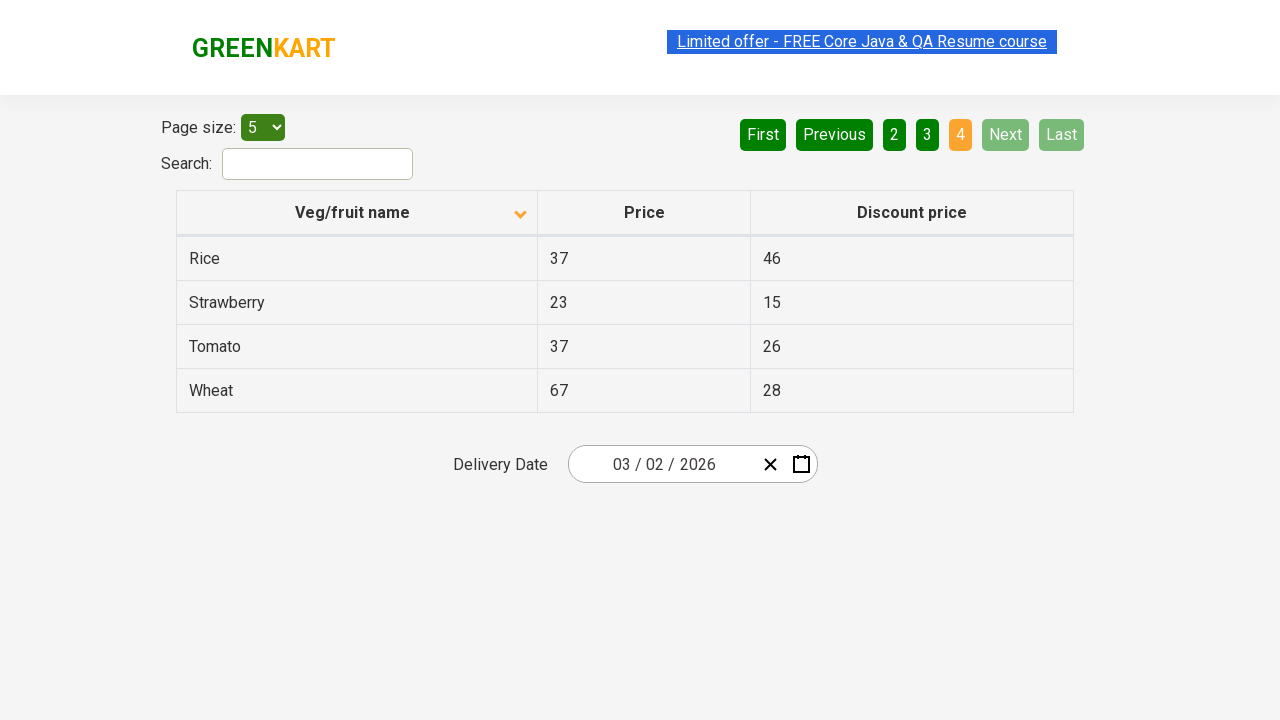

Waited for next page content to load
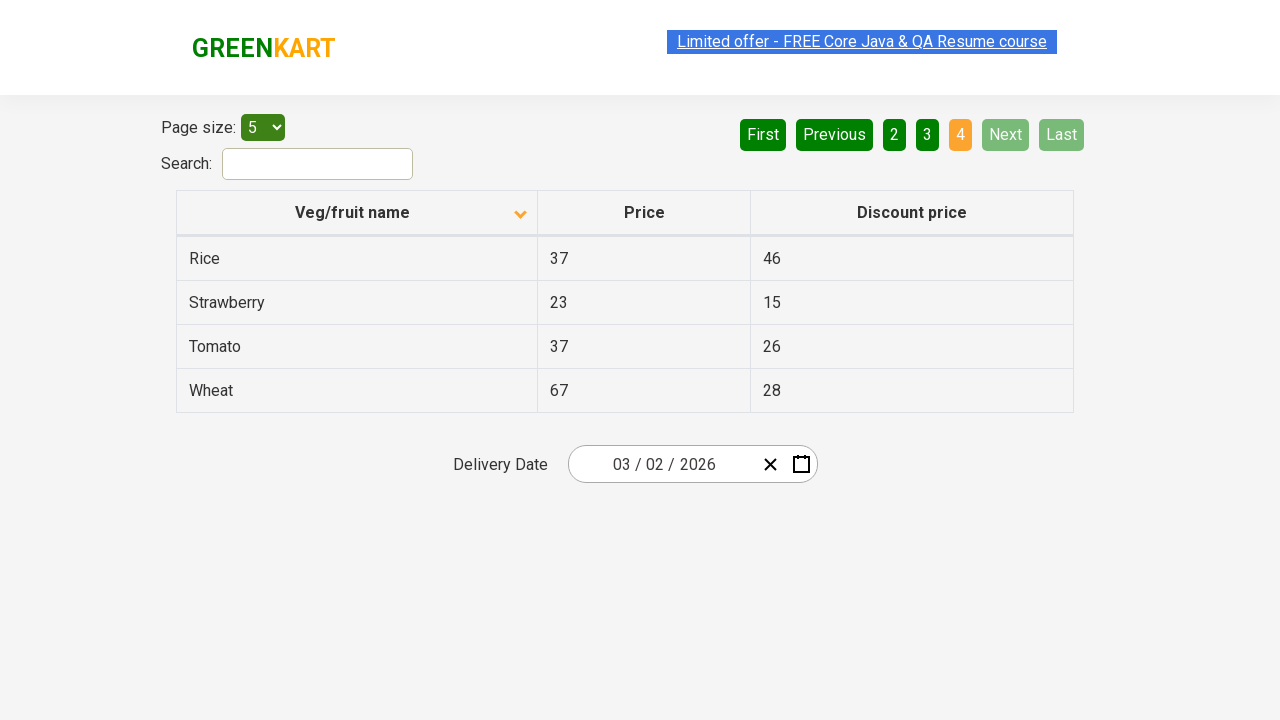

Found 'Rice' in the paginated results
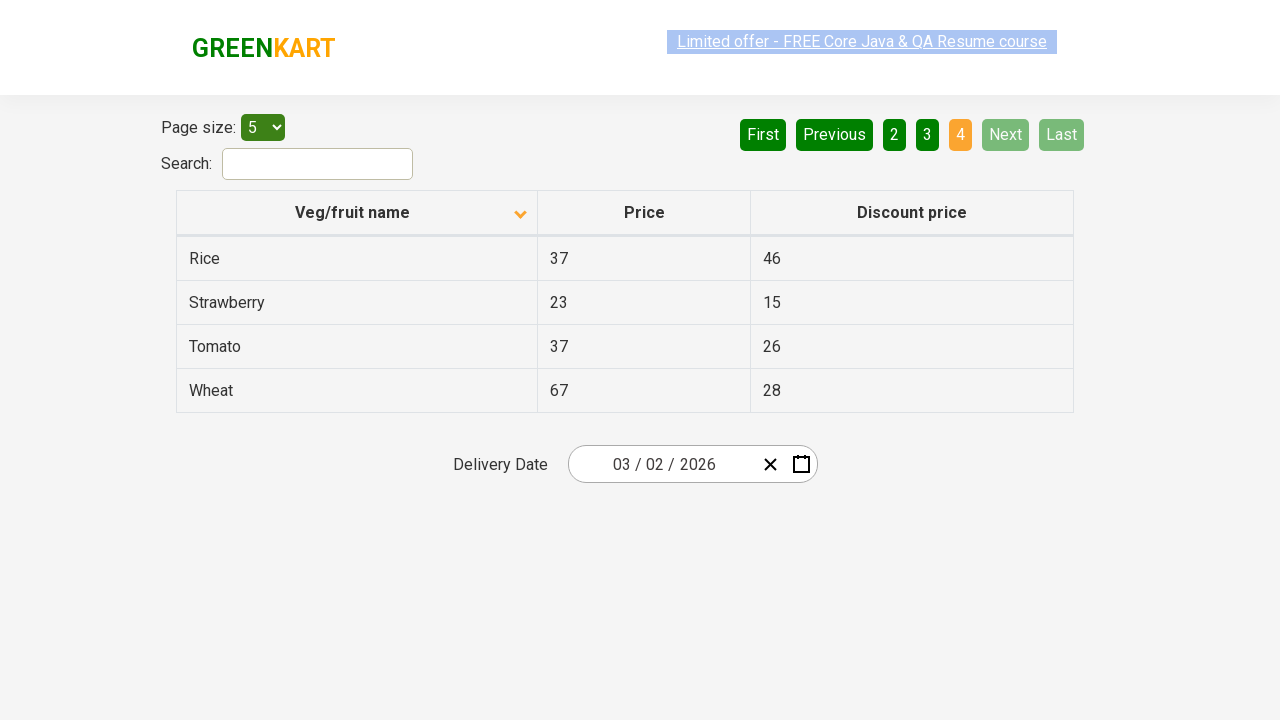

Verified that 'Rice' was successfully found in paginated results
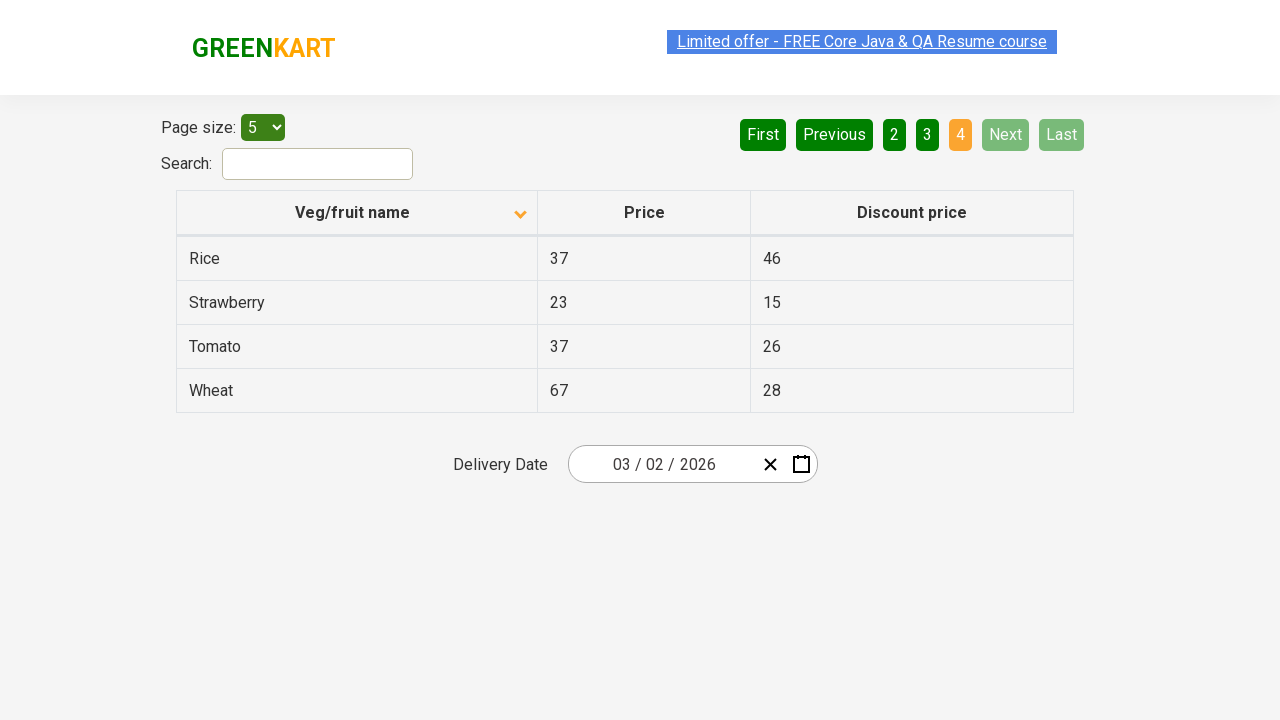

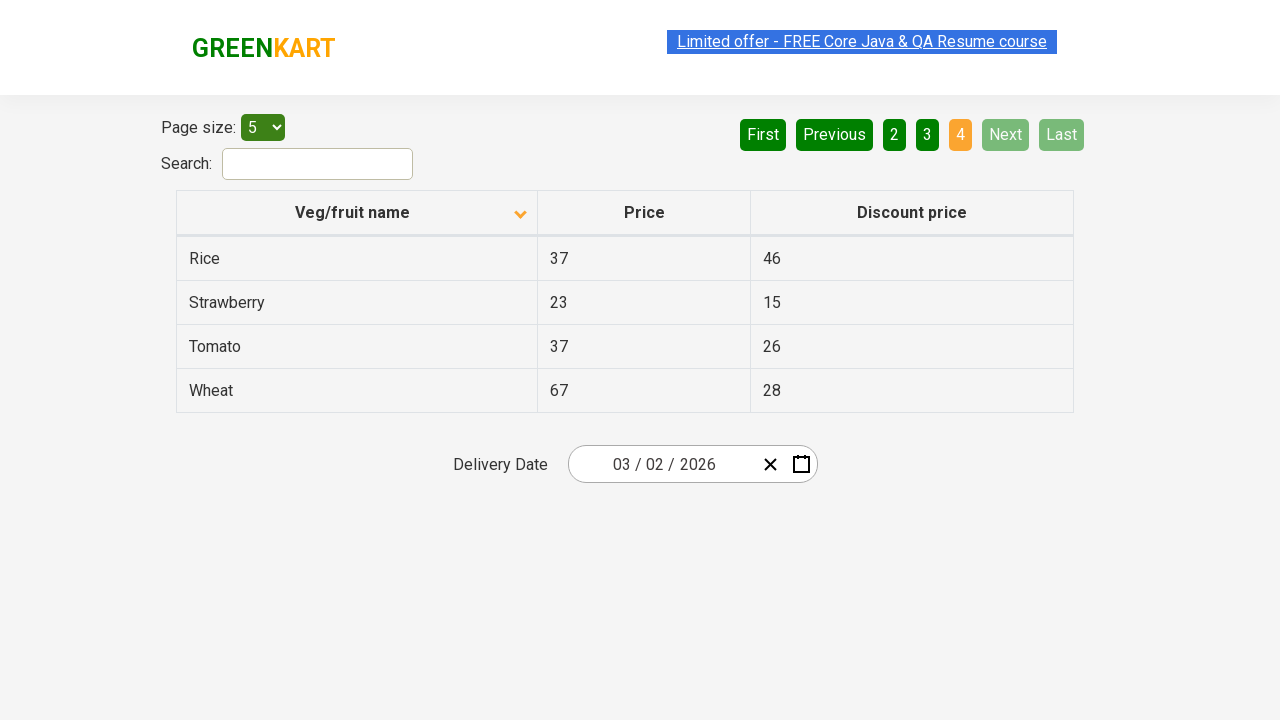